Tests file upload functionality on W3Schools by creating a test file, uploading it via the file input in an iframe, and verifying the file name is captured.

Starting URL: https://www.w3schools.com/jsref/tryit.asp?filename=tryjsref_fileupload_get

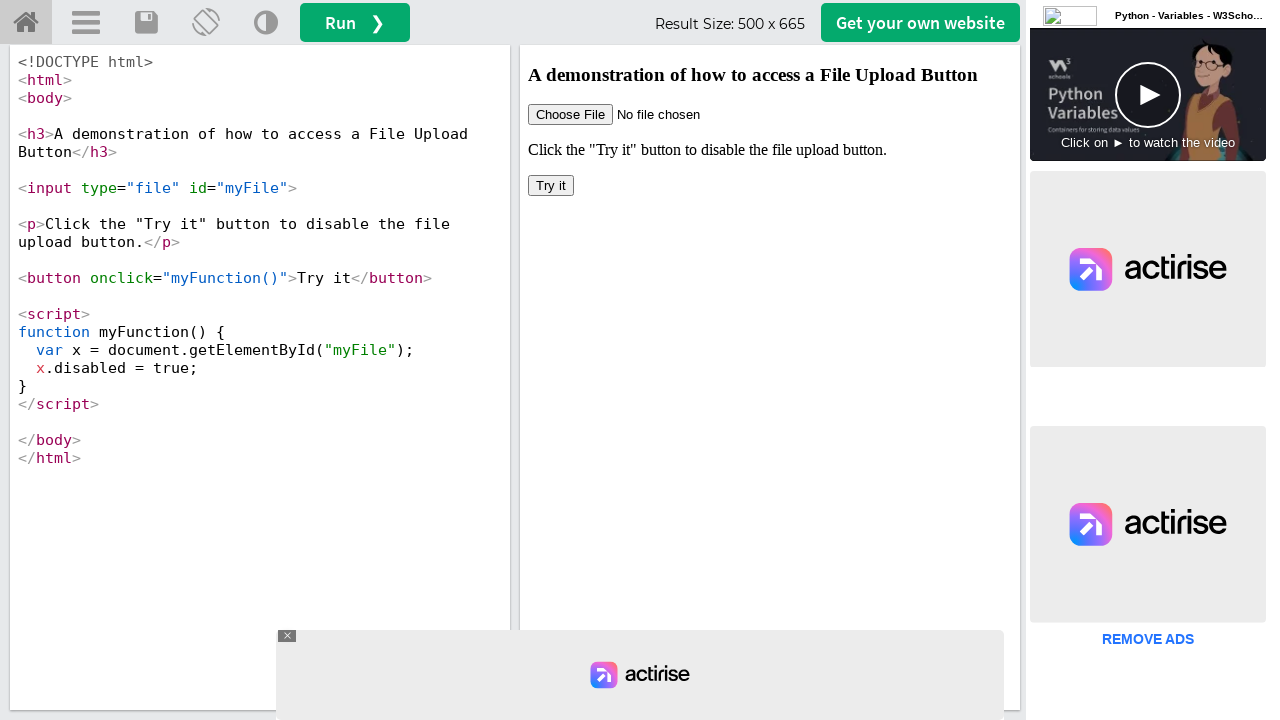

Created test file at temporary location
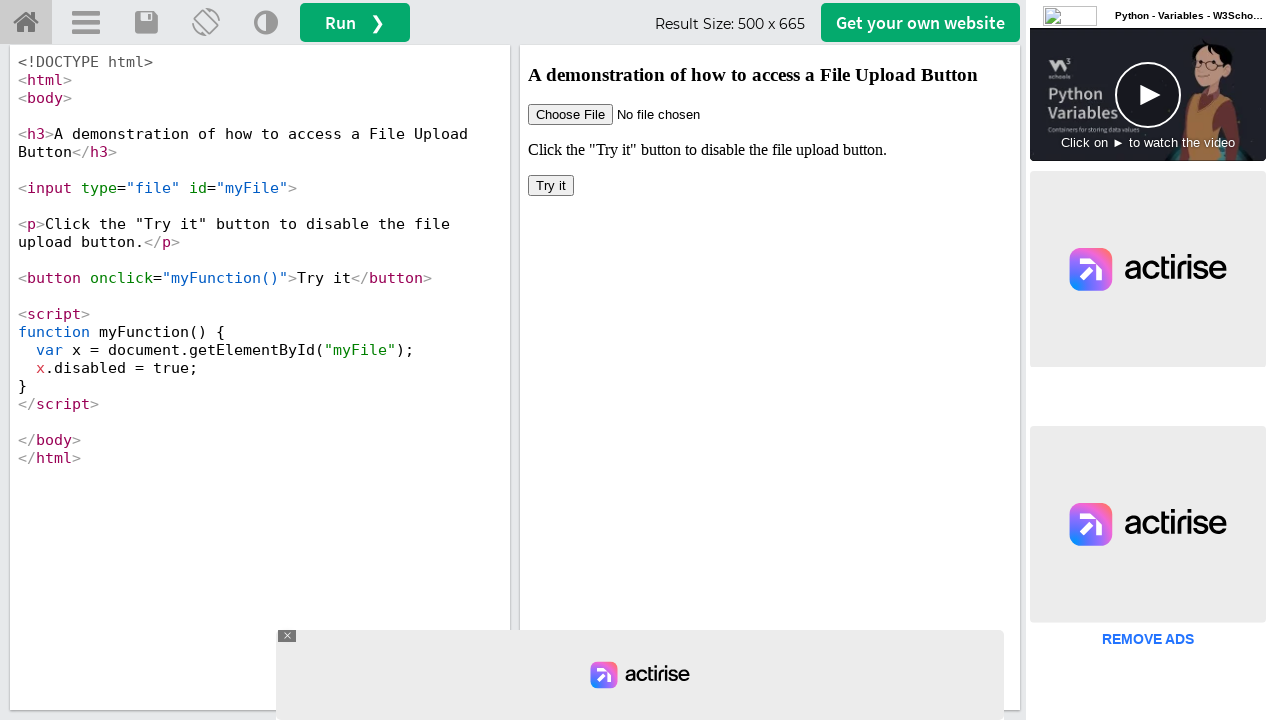

Waited for page to load with domcontentloaded state
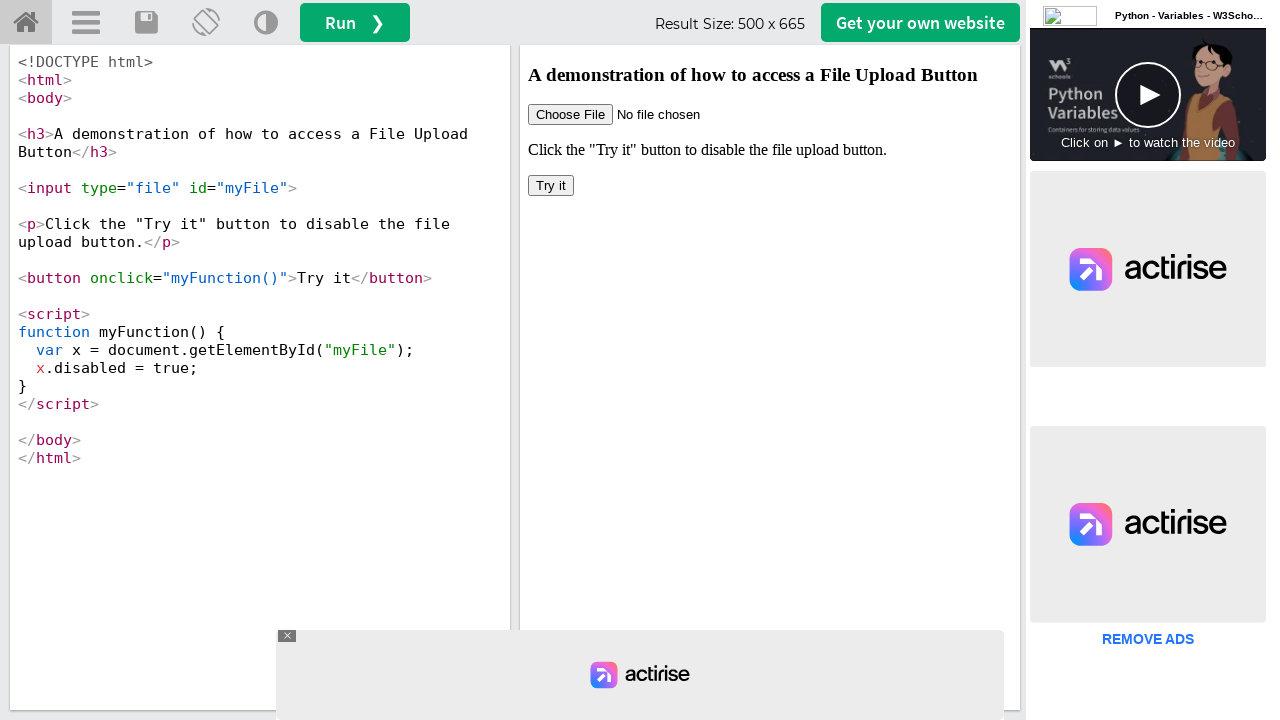

Located iframe with id 'iframeResult'
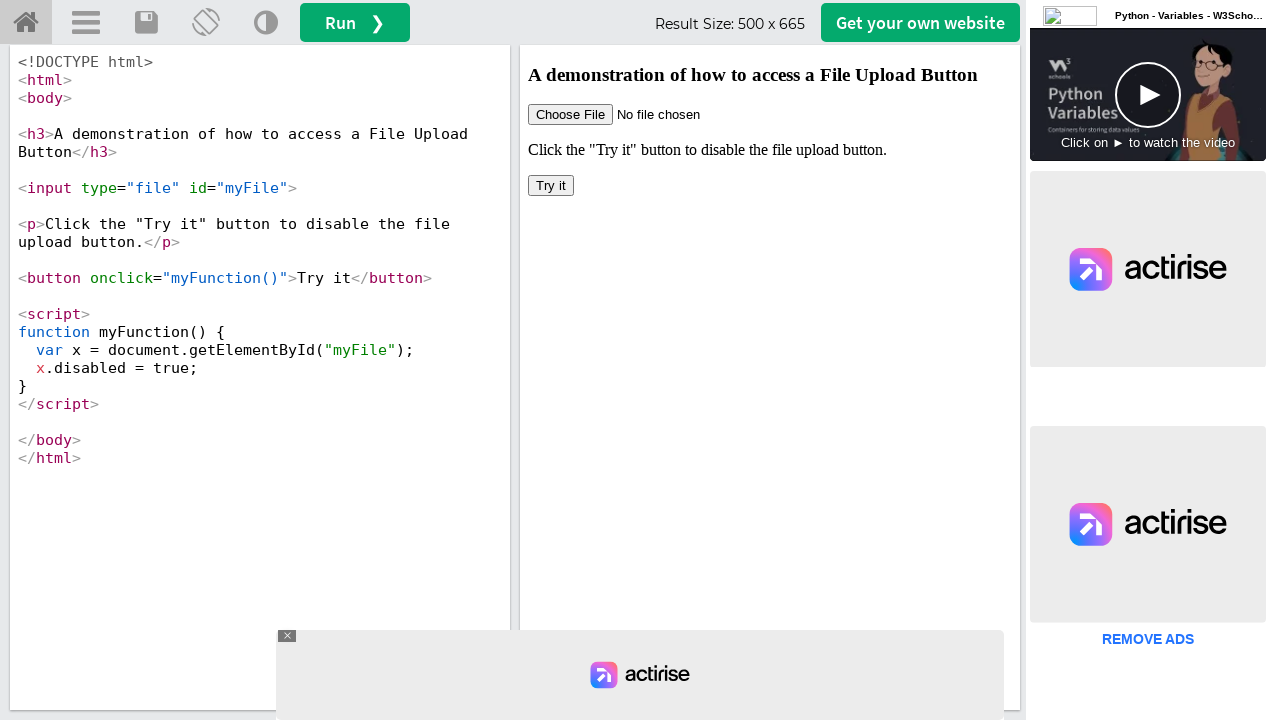

Uploaded test file via file input in iframe
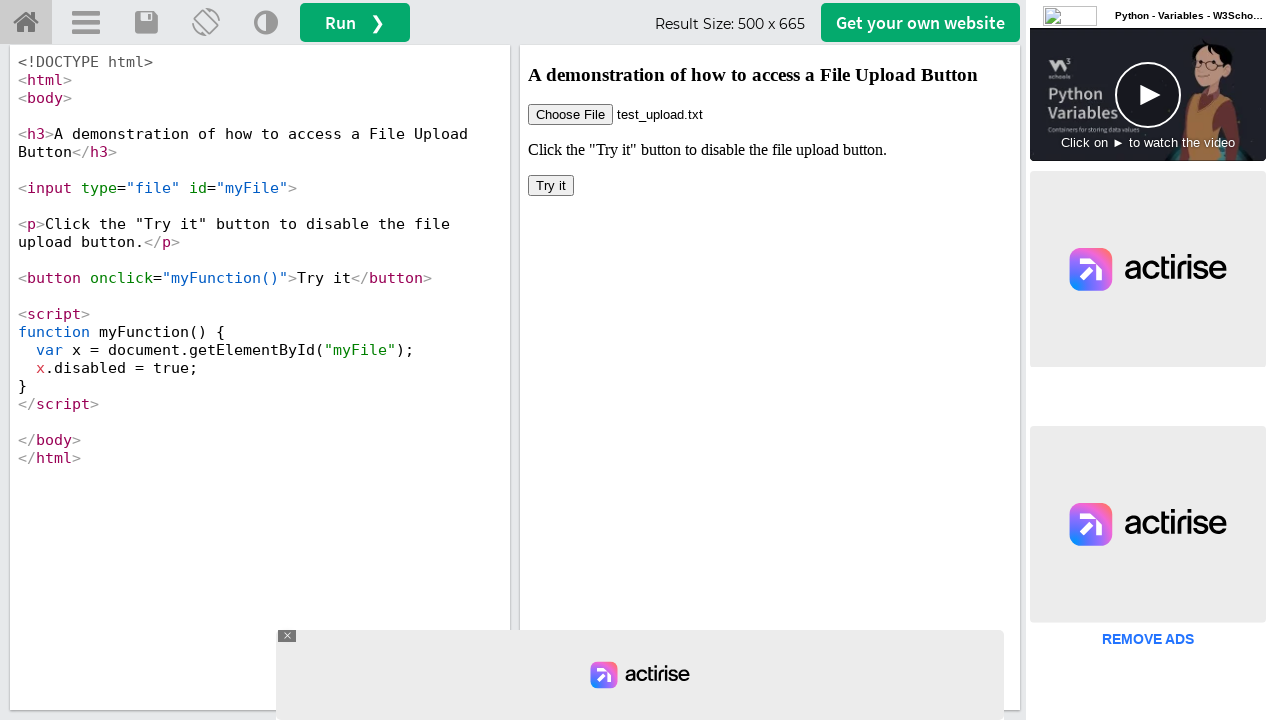

Waited 1000ms for file upload to process
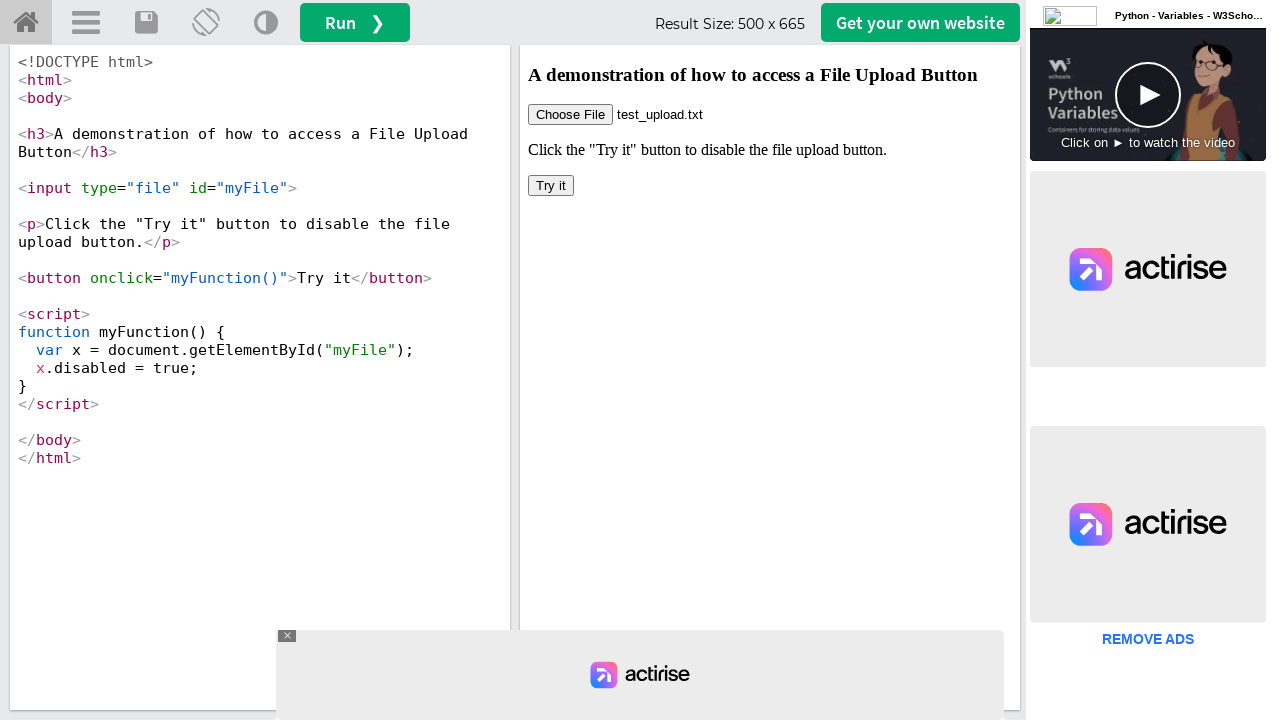

Deleted test file from temporary directory
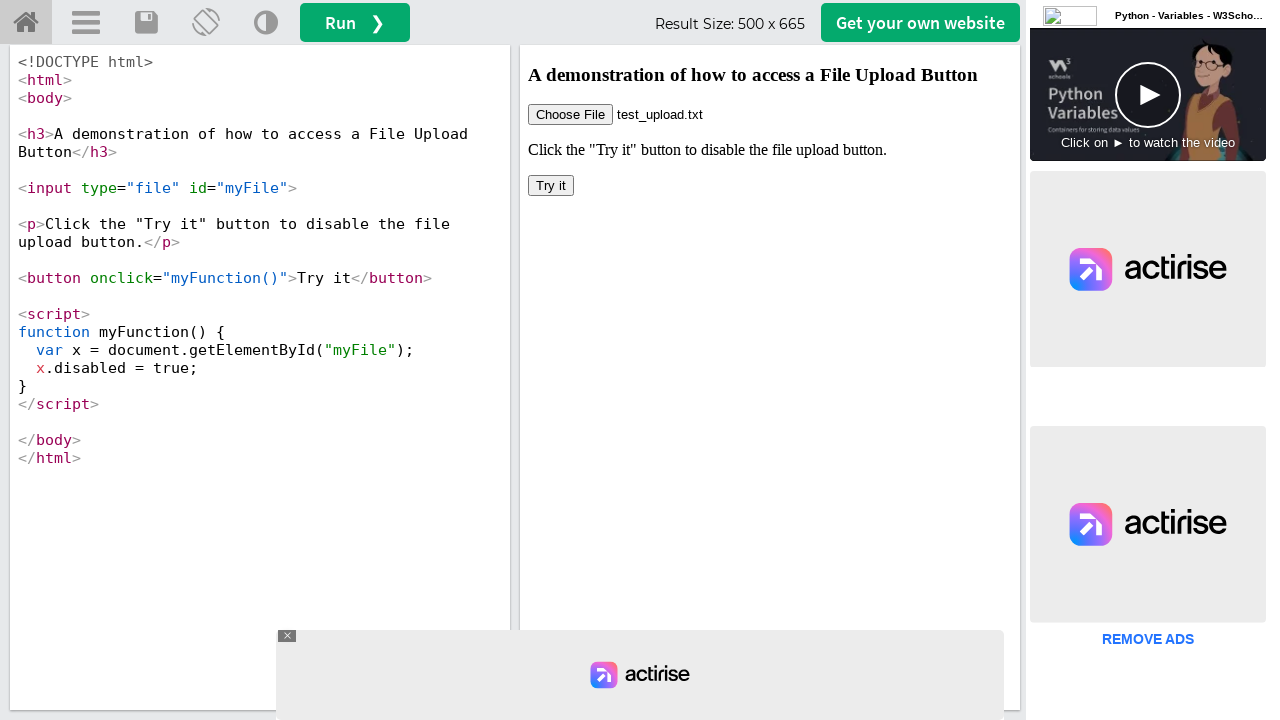

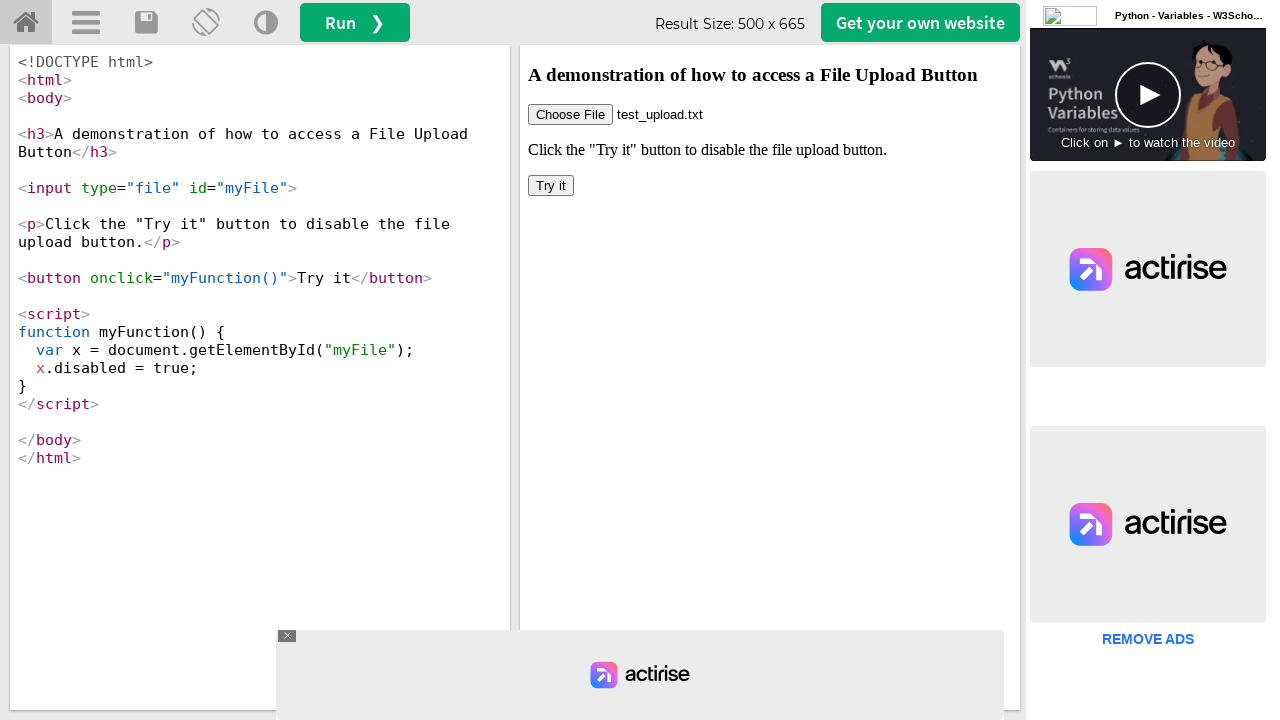